Tests that todo data persists after page reload

Starting URL: https://demo.playwright.dev/todomvc

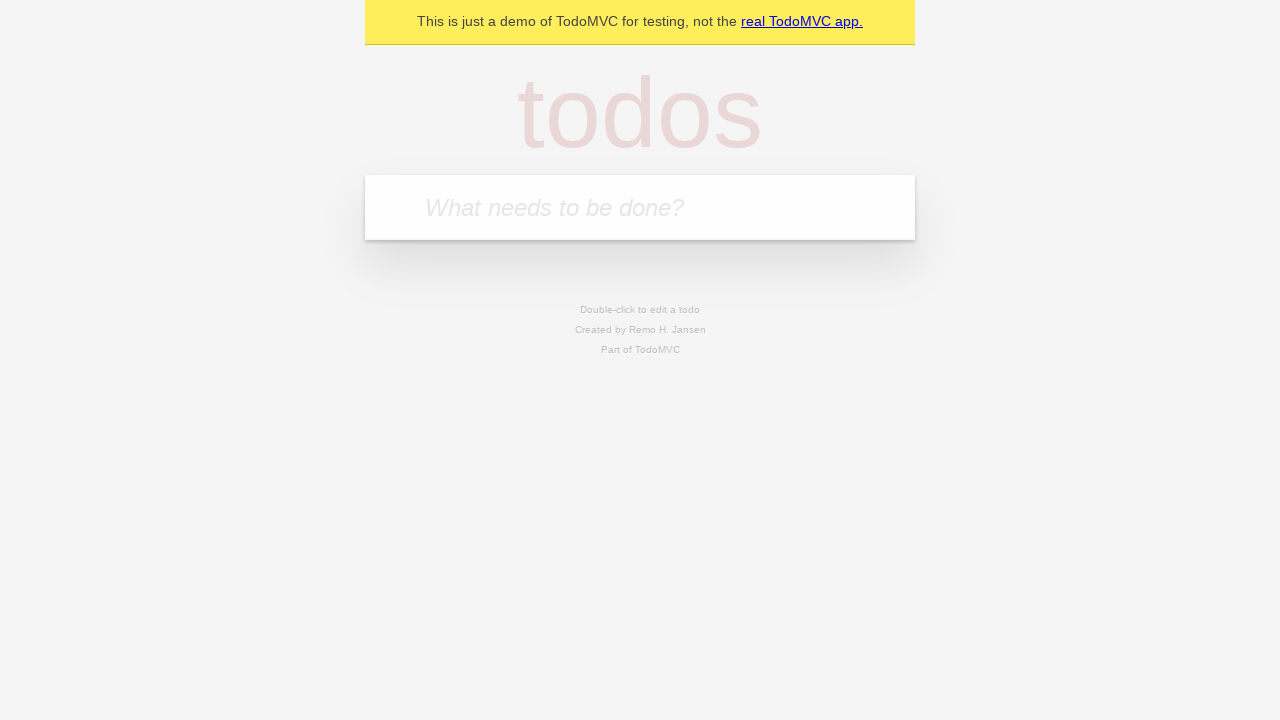

Filled todo input with 'buy some cheese' on internal:attr=[placeholder="What needs to be done?"i]
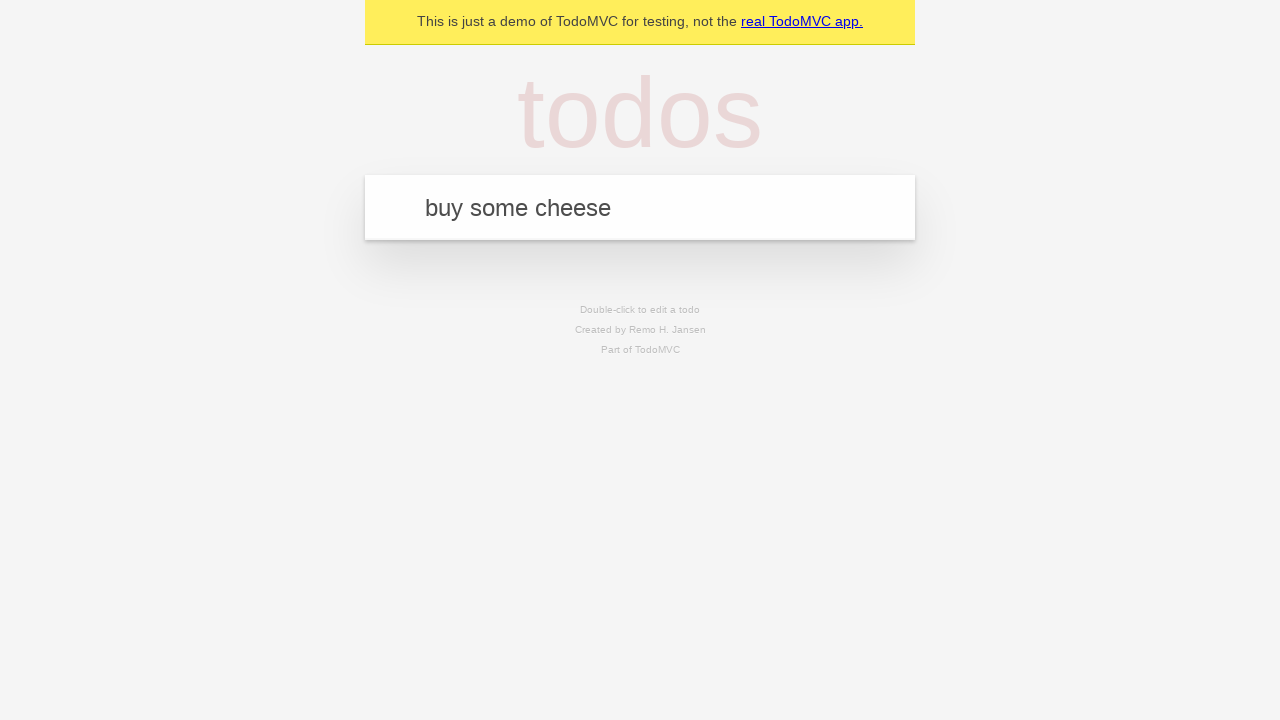

Pressed Enter to add todo 'buy some cheese' on internal:attr=[placeholder="What needs to be done?"i]
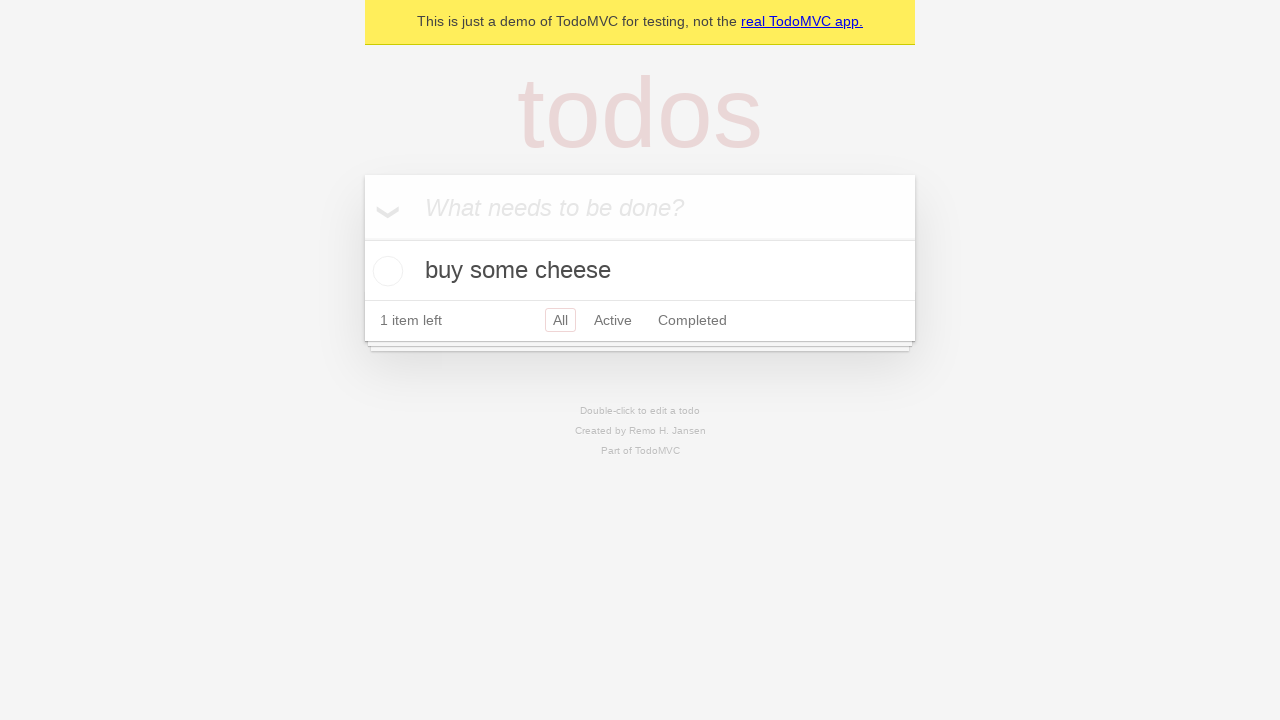

Filled todo input with 'feed the cat' on internal:attr=[placeholder="What needs to be done?"i]
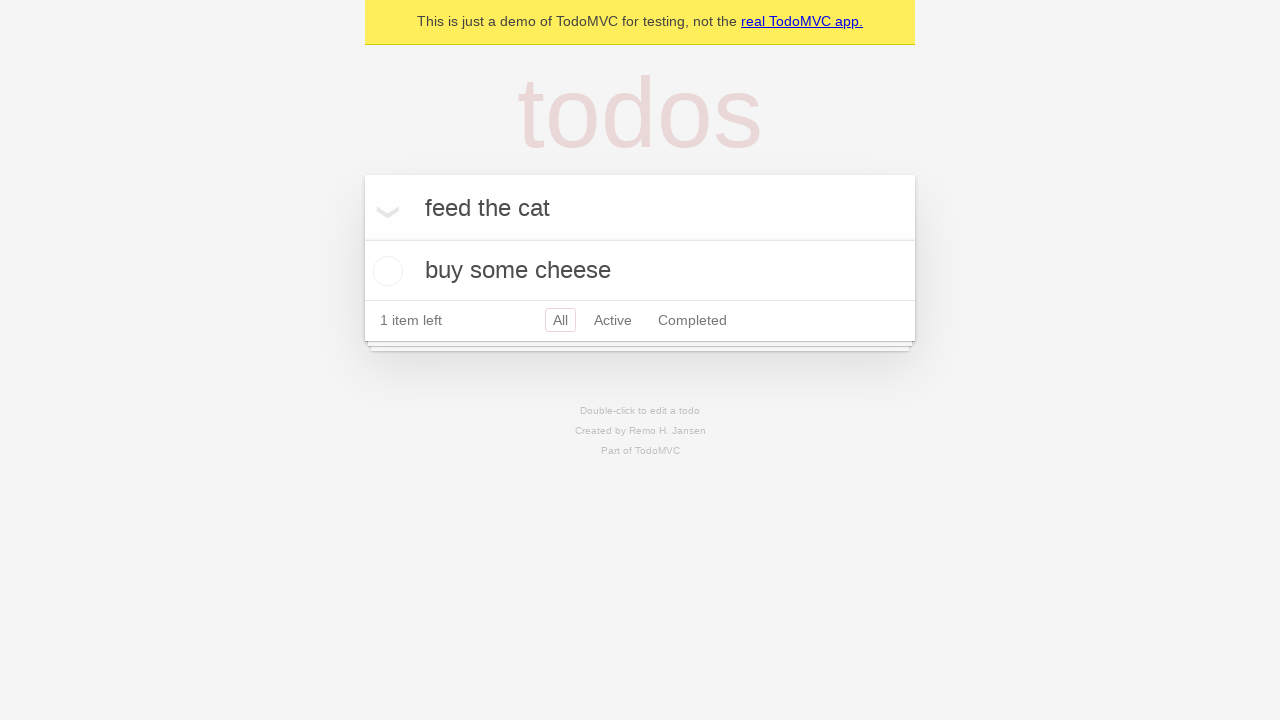

Pressed Enter to add todo 'feed the cat' on internal:attr=[placeholder="What needs to be done?"i]
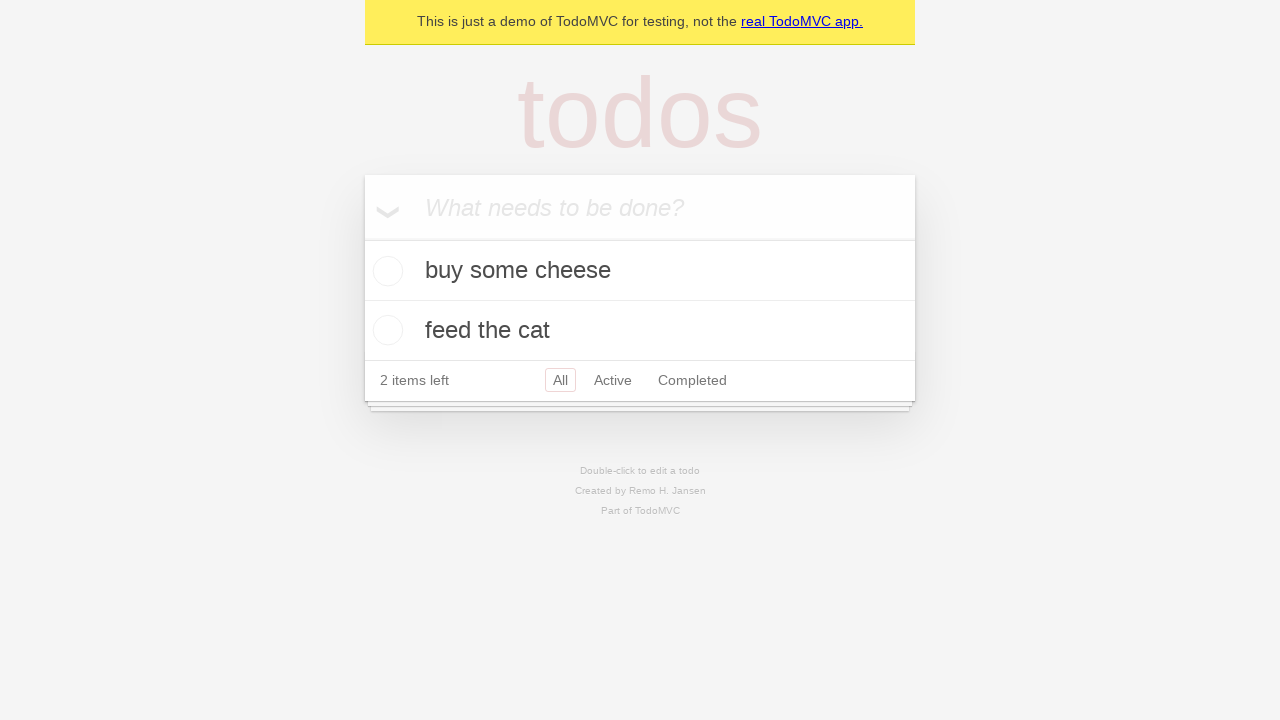

Waited for 2 todo items to appear
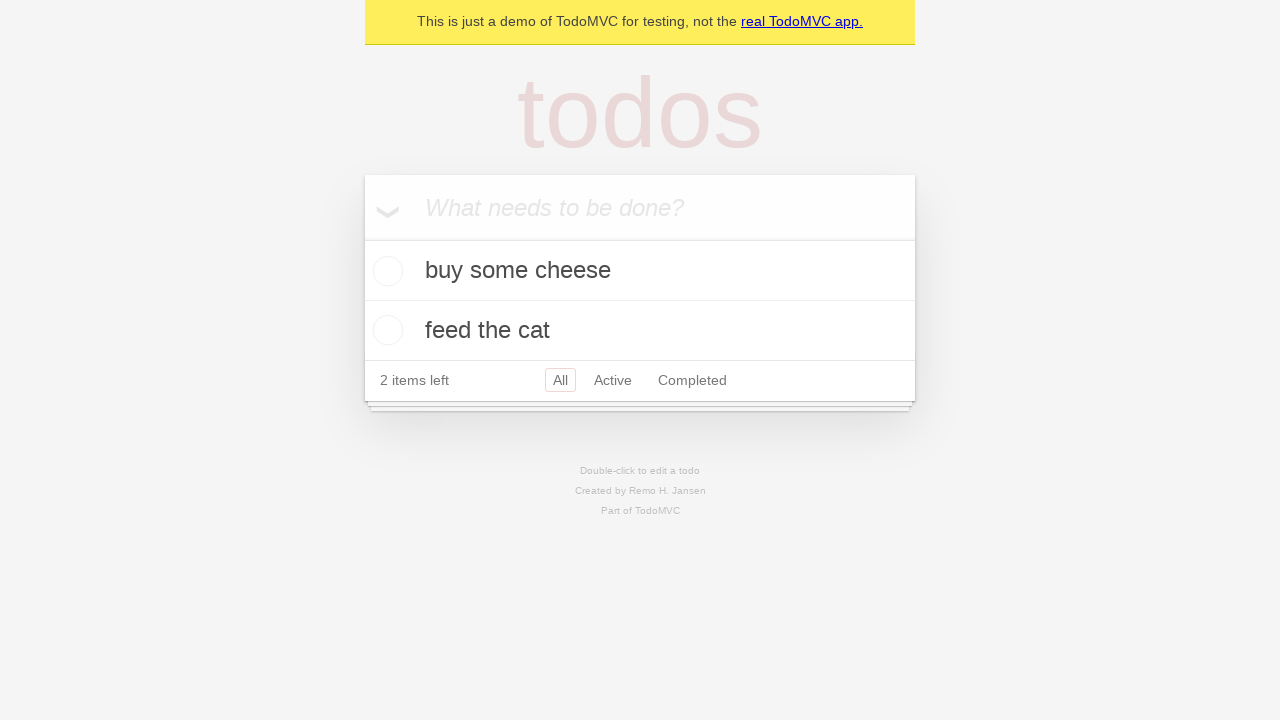

Checked the first todo item at (385, 271) on internal:testid=[data-testid="todo-item"s] >> nth=0 >> internal:role=checkbox
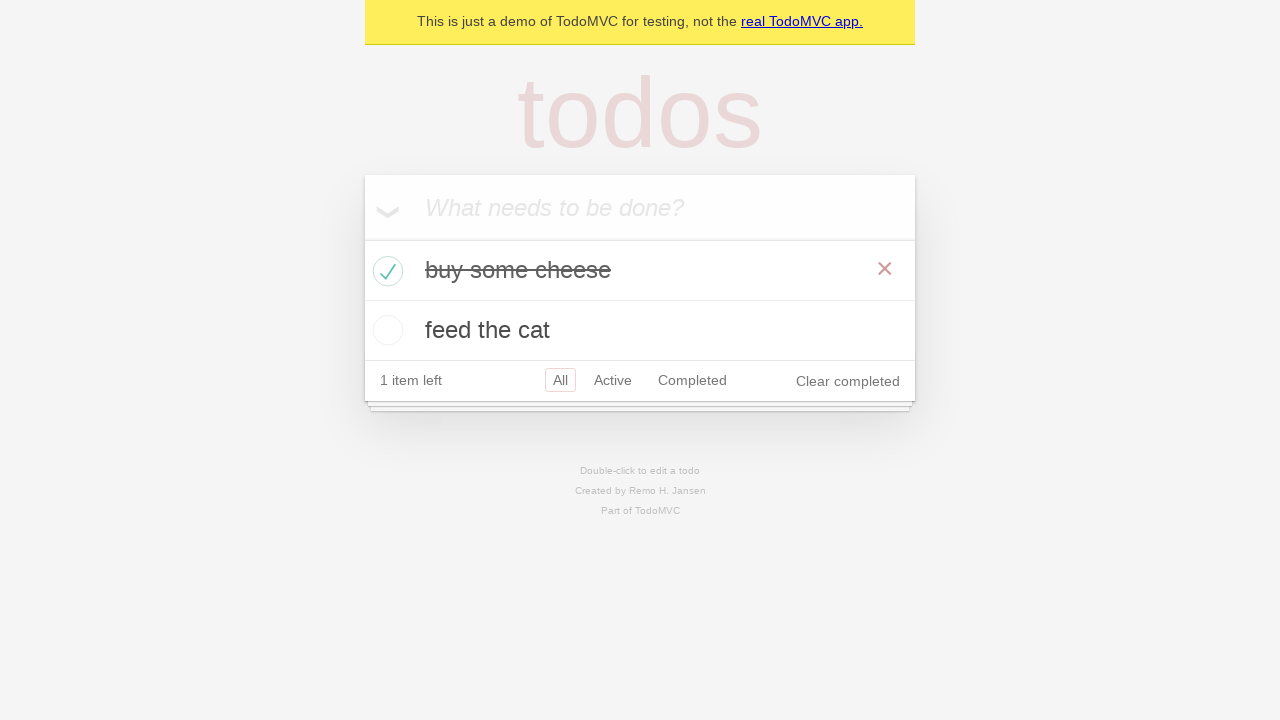

Reloaded the page to test data persistence
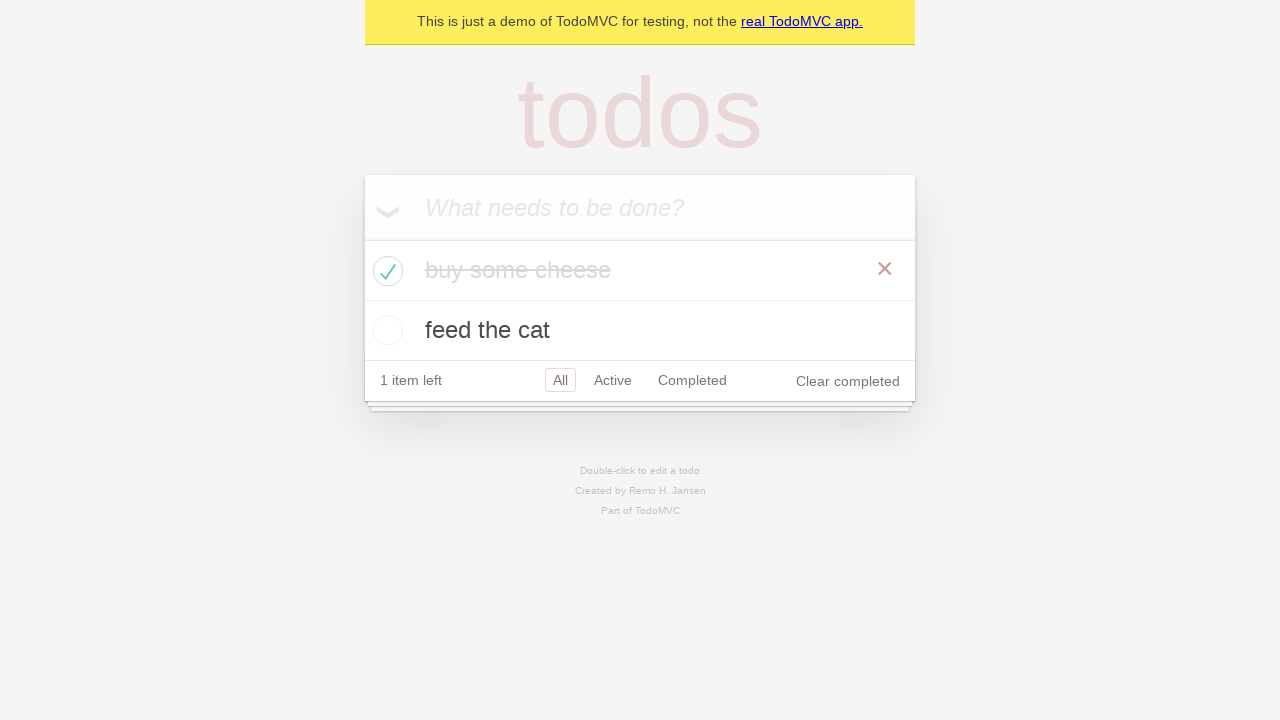

Verified that 2 todo items persisted after page reload
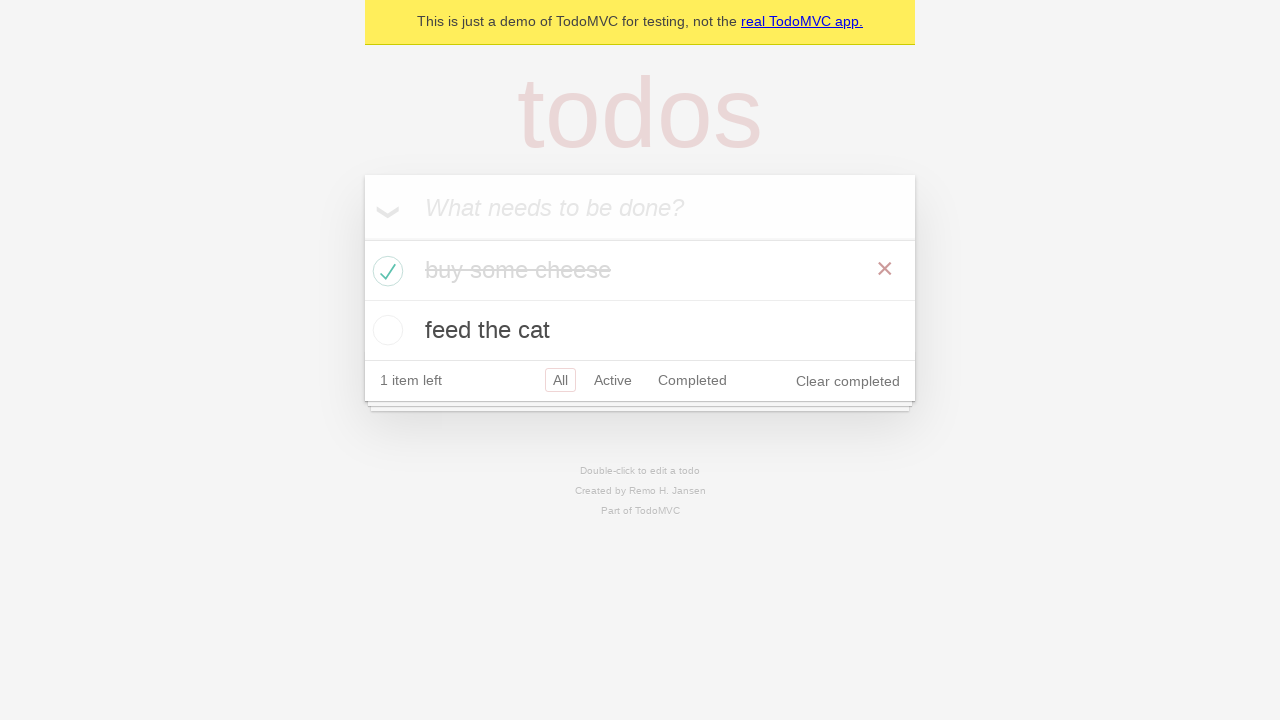

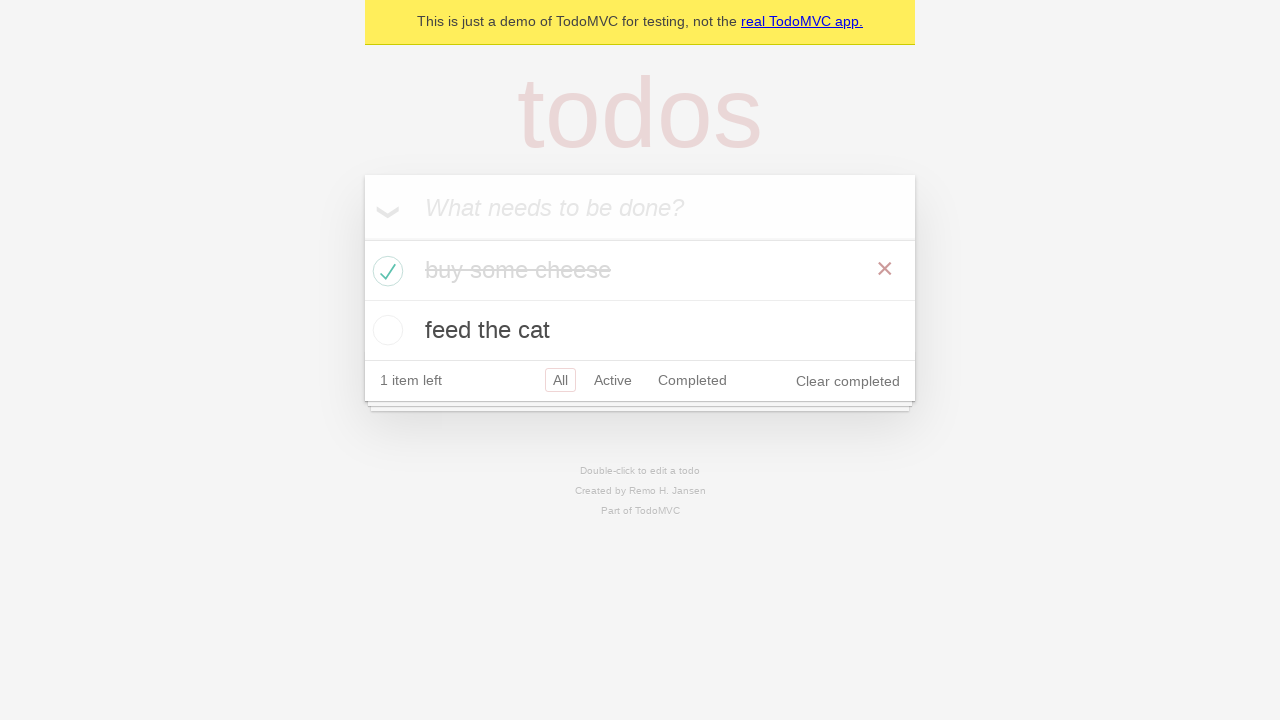